Tests that the todo counter displays the correct number of items

Starting URL: https://demo.playwright.dev/todomvc

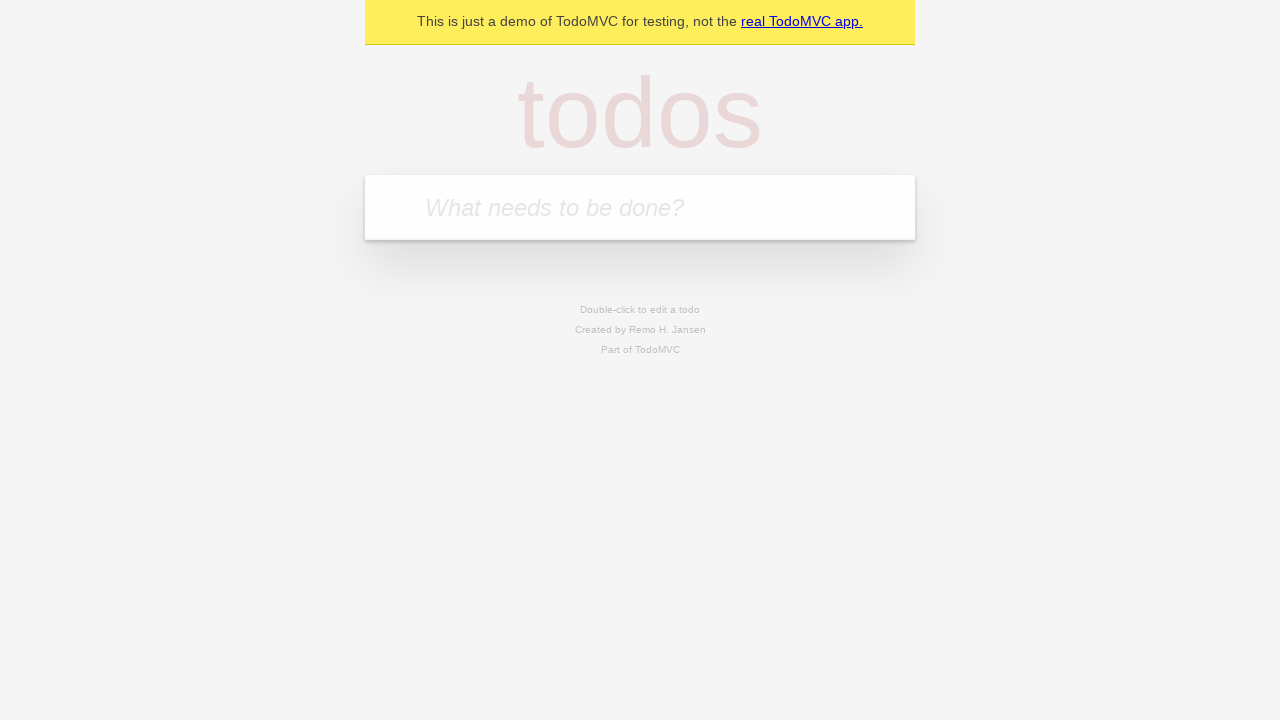

Located the todo input field
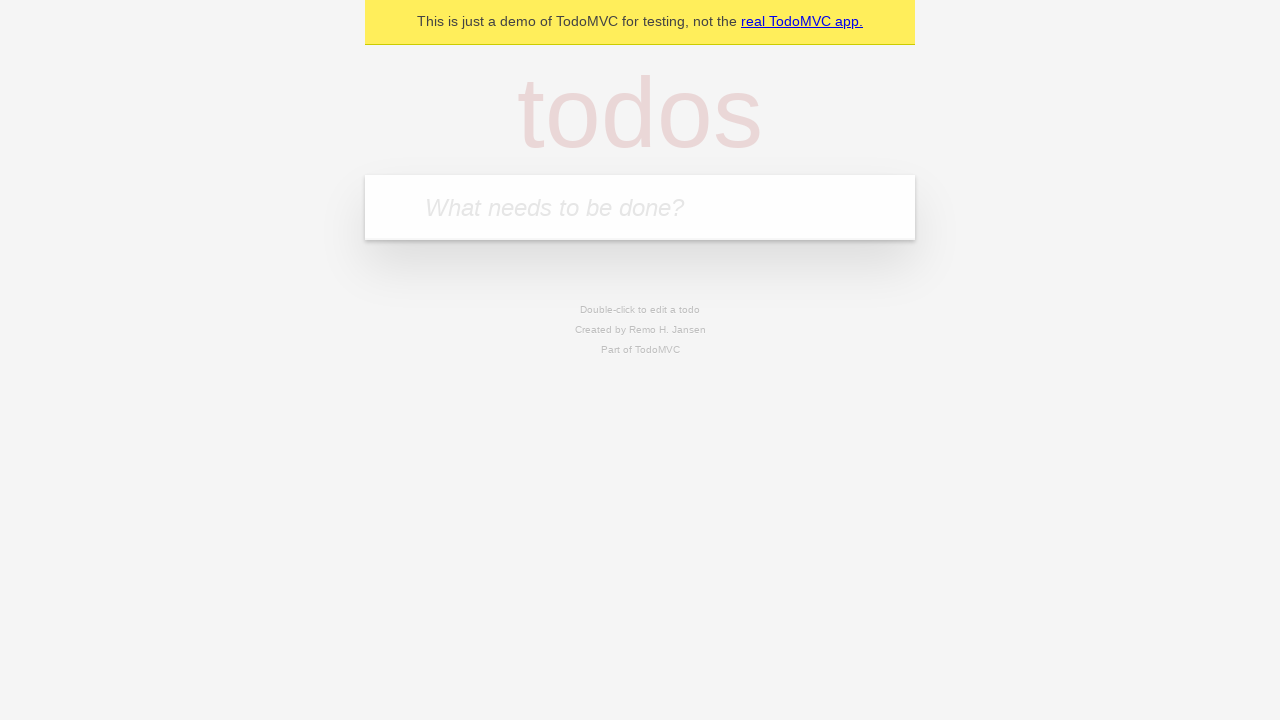

Filled first todo item: 'buy some cheese' on internal:attr=[placeholder="What needs to be done?"i]
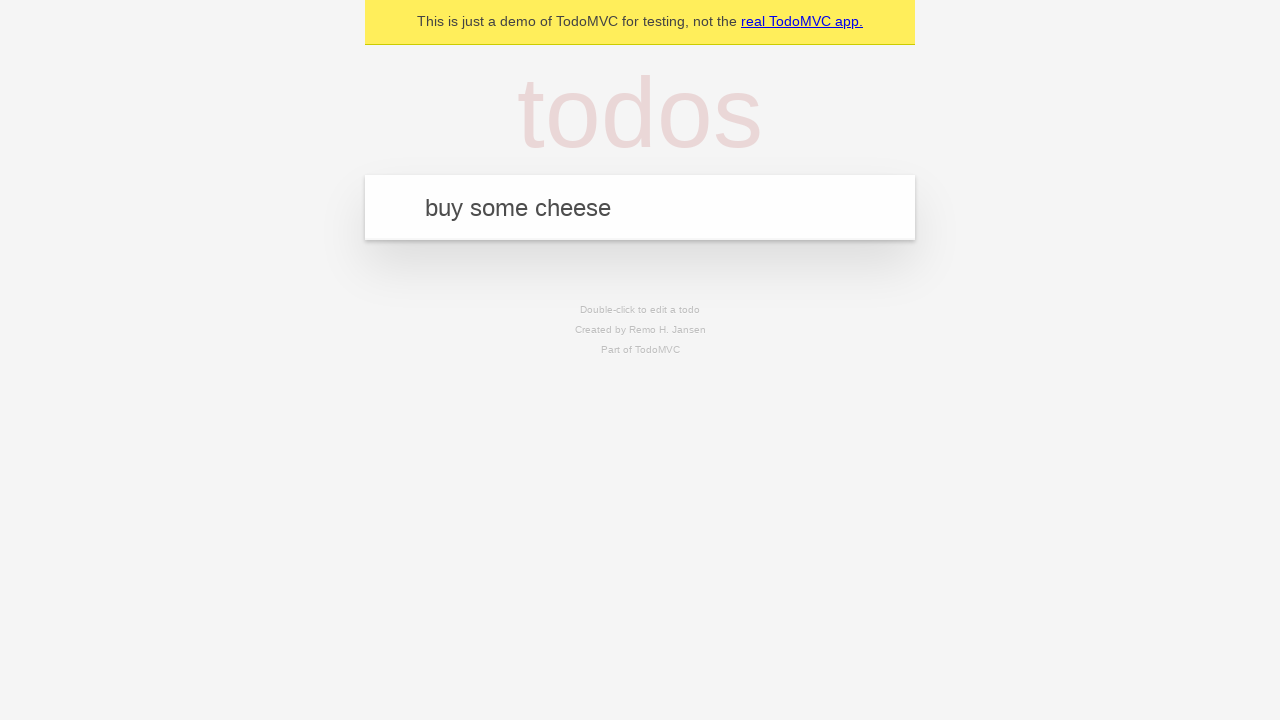

Pressed Enter to add first todo item on internal:attr=[placeholder="What needs to be done?"i]
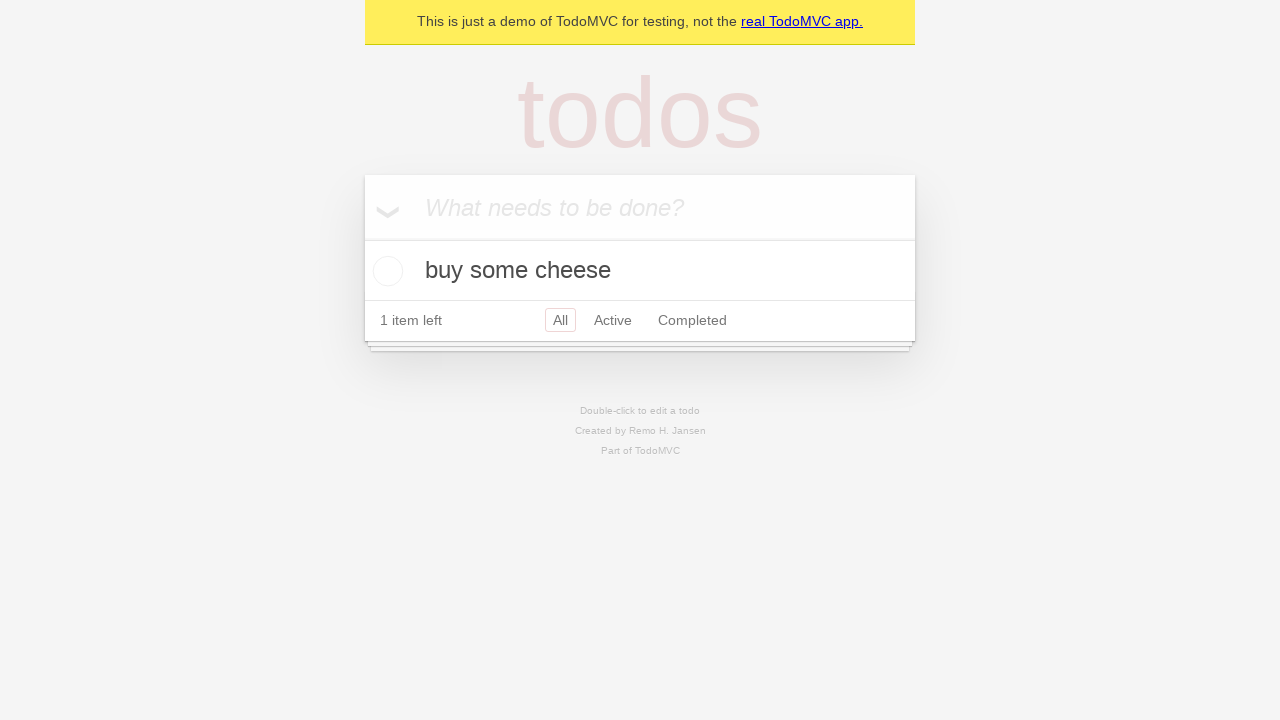

Todo counter appeared showing 1 item
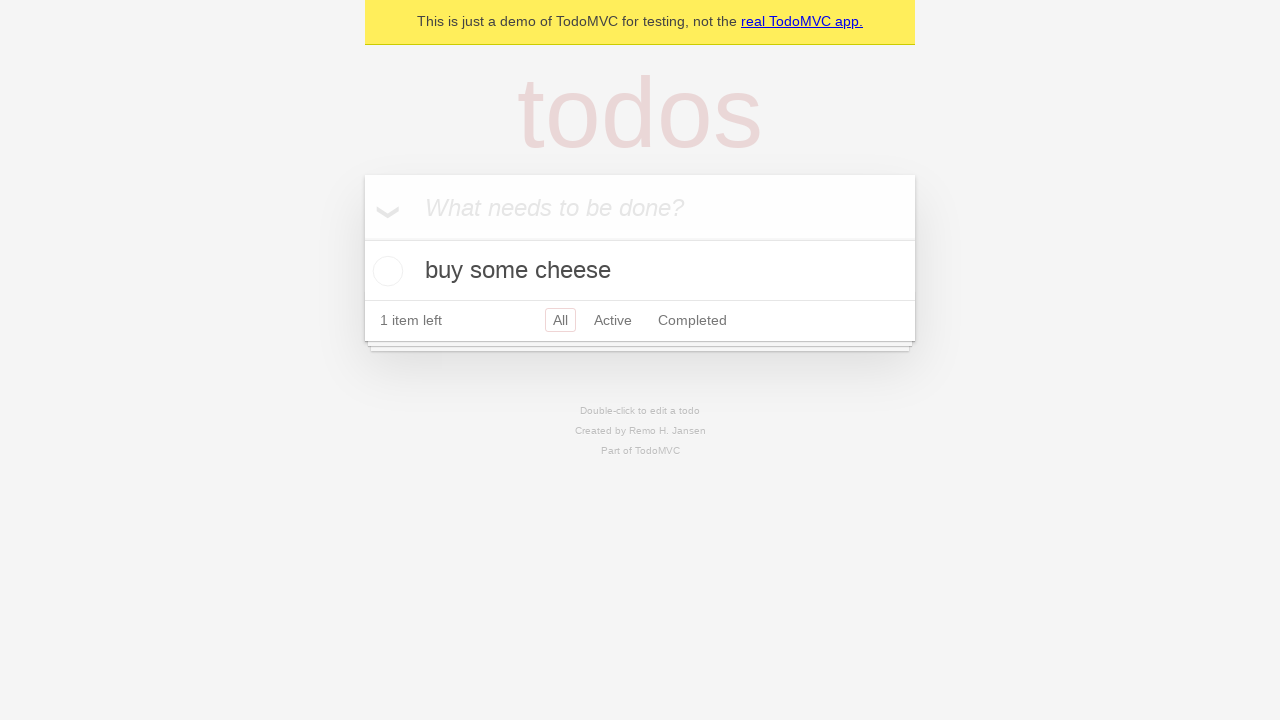

Filled second todo item: 'feed the cat' on internal:attr=[placeholder="What needs to be done?"i]
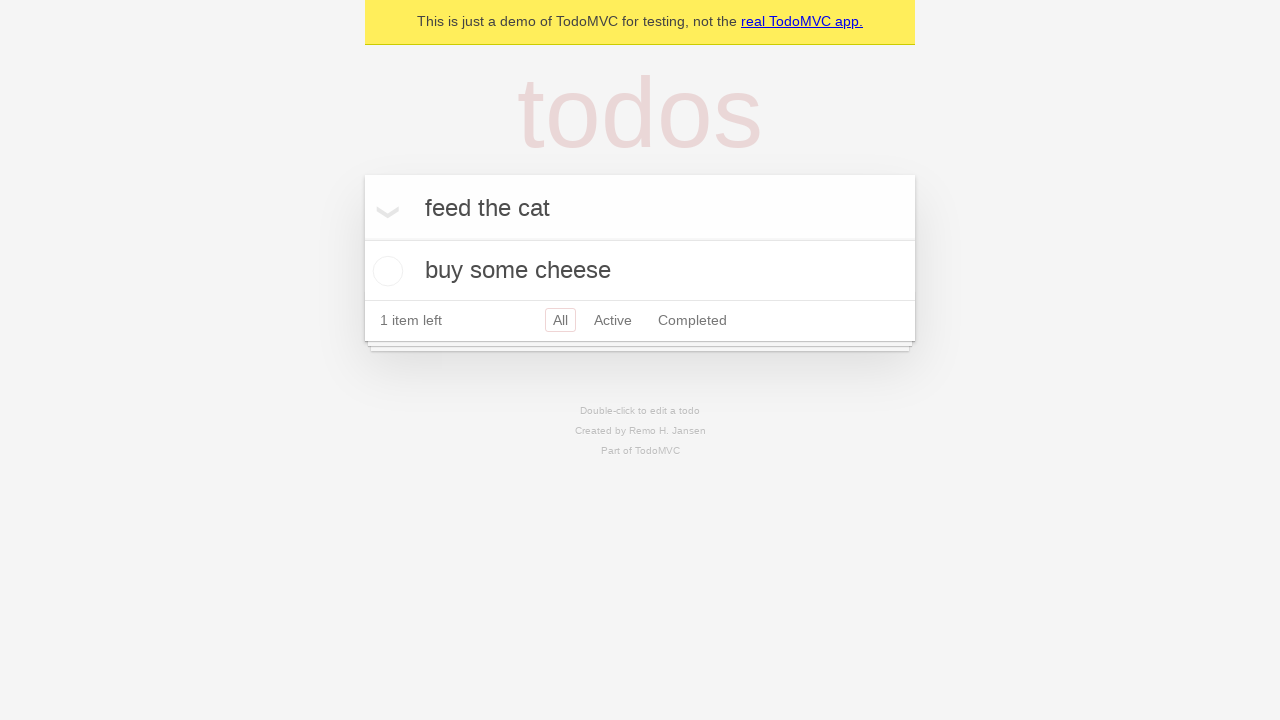

Pressed Enter to add second todo item on internal:attr=[placeholder="What needs to be done?"i]
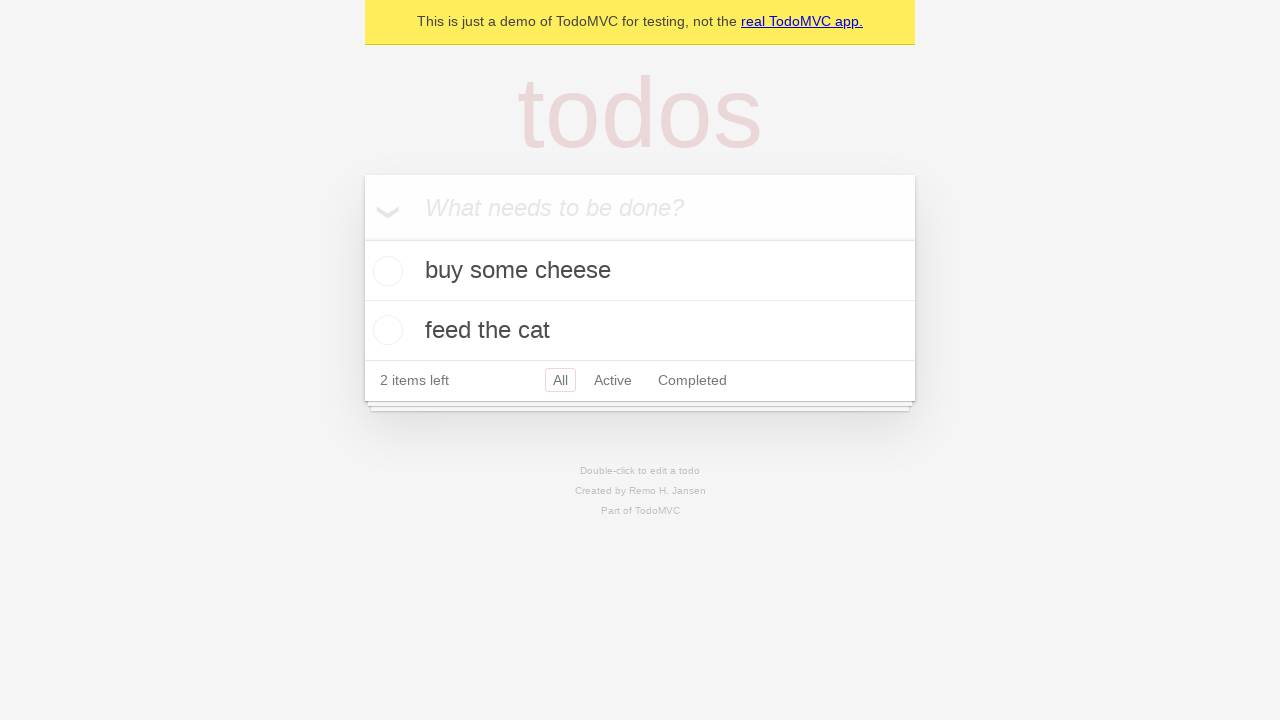

Todo counter updated to show 2 items
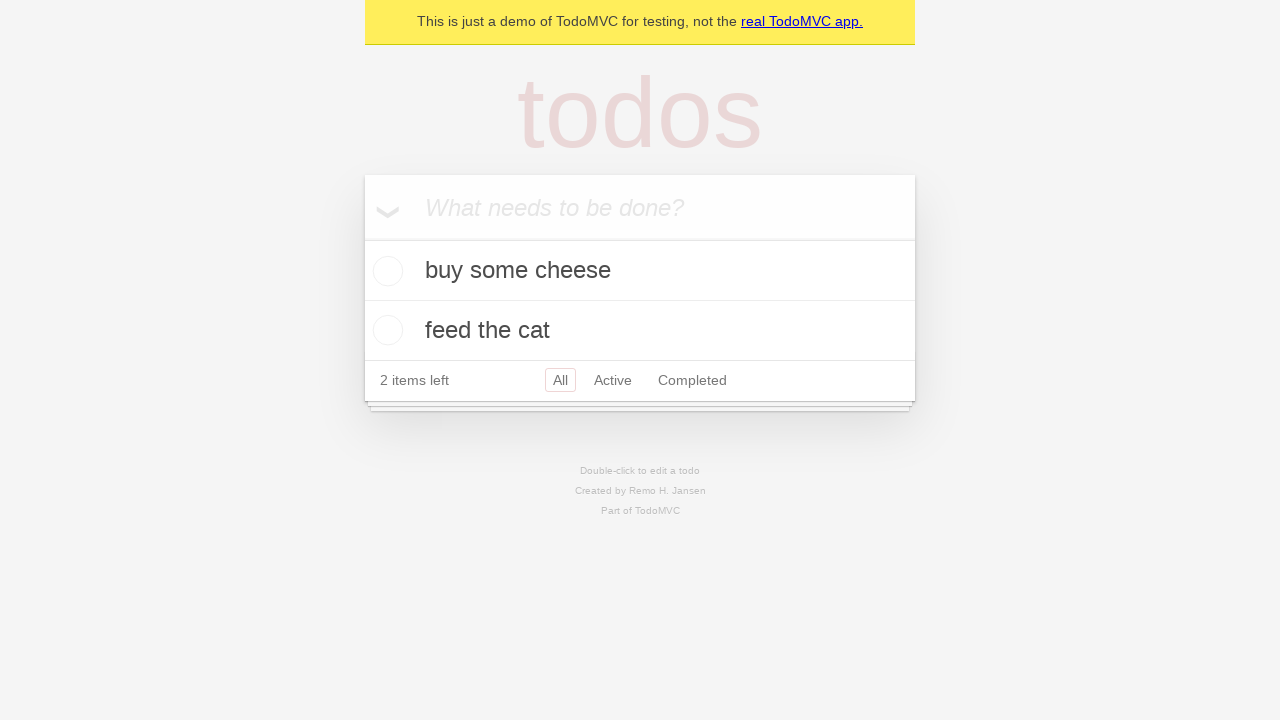

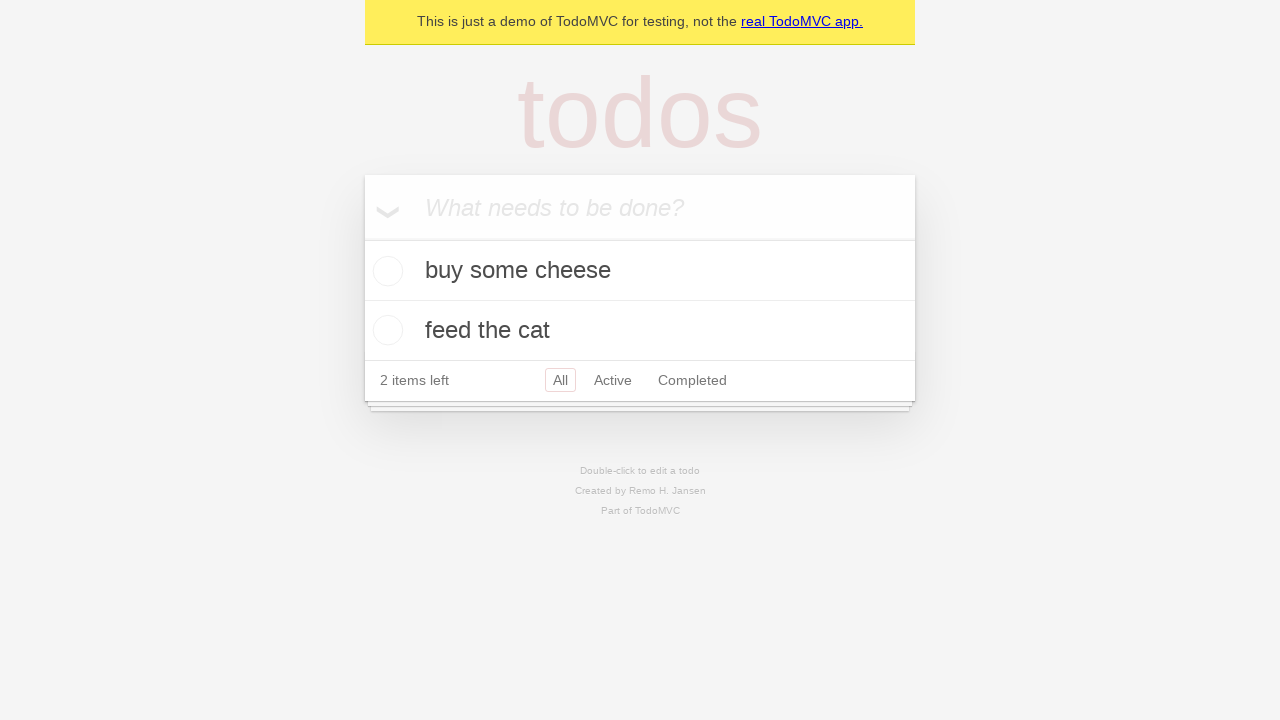